Tests that edits are saved when the edit field loses focus (blur event)

Starting URL: https://demo.playwright.dev/todomvc

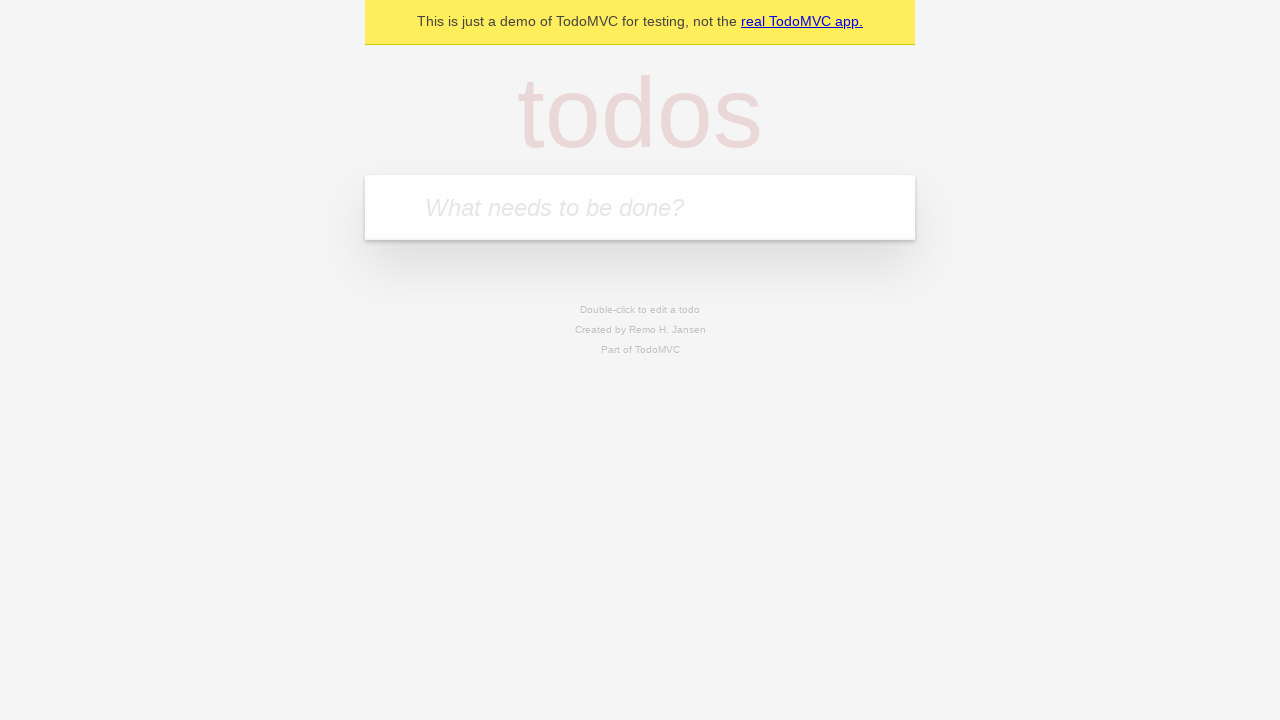

Filled new todo input with 'buy some cheese' on internal:attr=[placeholder="What needs to be done?"i]
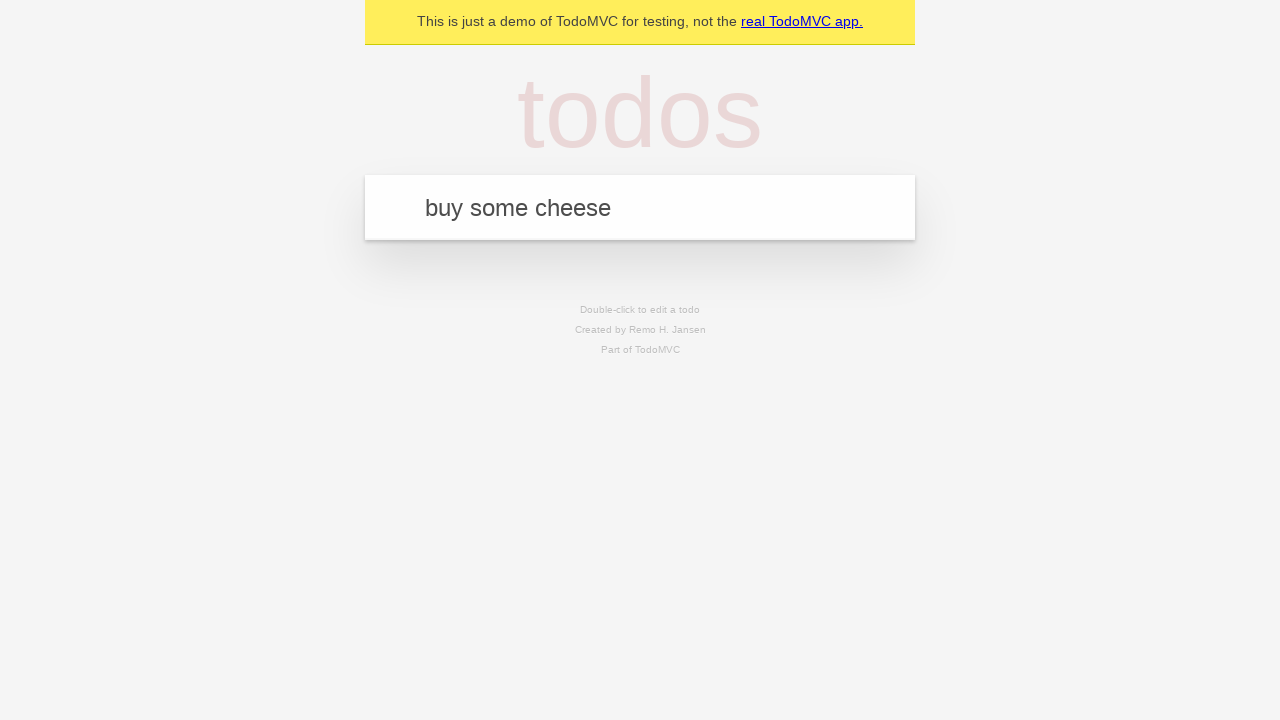

Pressed Enter to create todo 'buy some cheese' on internal:attr=[placeholder="What needs to be done?"i]
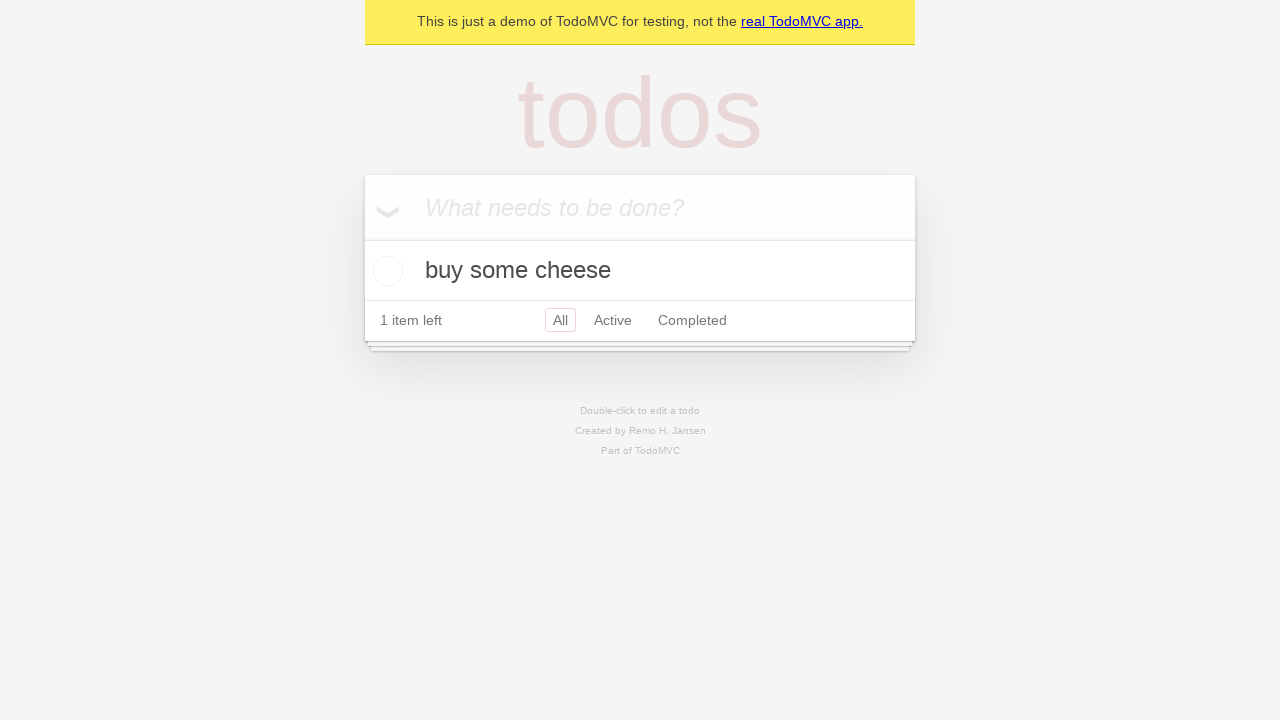

Filled new todo input with 'feed the cat' on internal:attr=[placeholder="What needs to be done?"i]
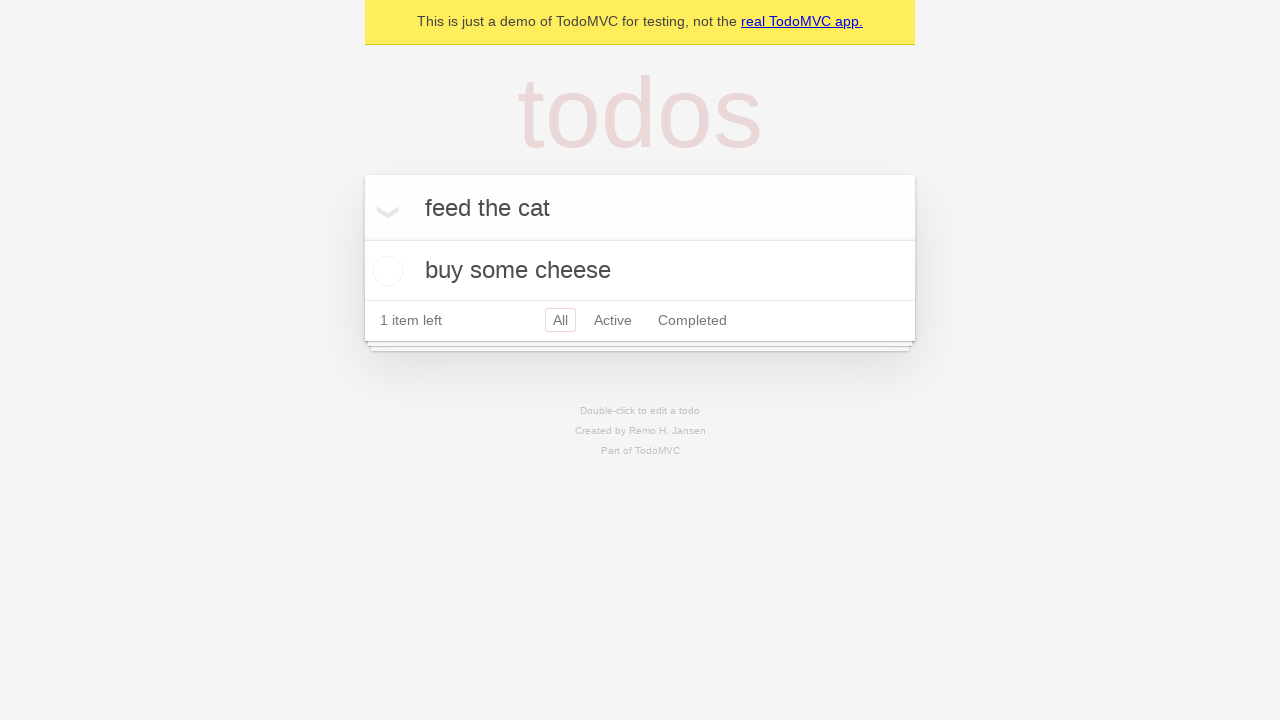

Pressed Enter to create todo 'feed the cat' on internal:attr=[placeholder="What needs to be done?"i]
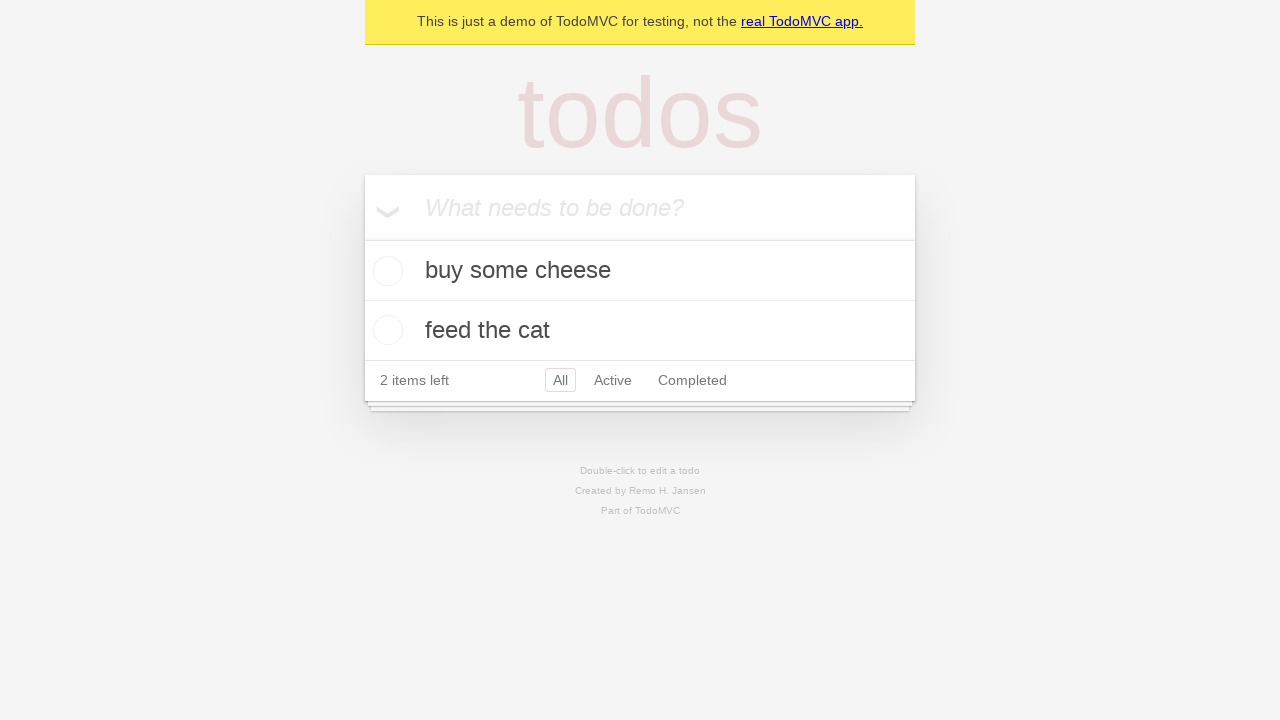

Filled new todo input with 'book a doctors appointment' on internal:attr=[placeholder="What needs to be done?"i]
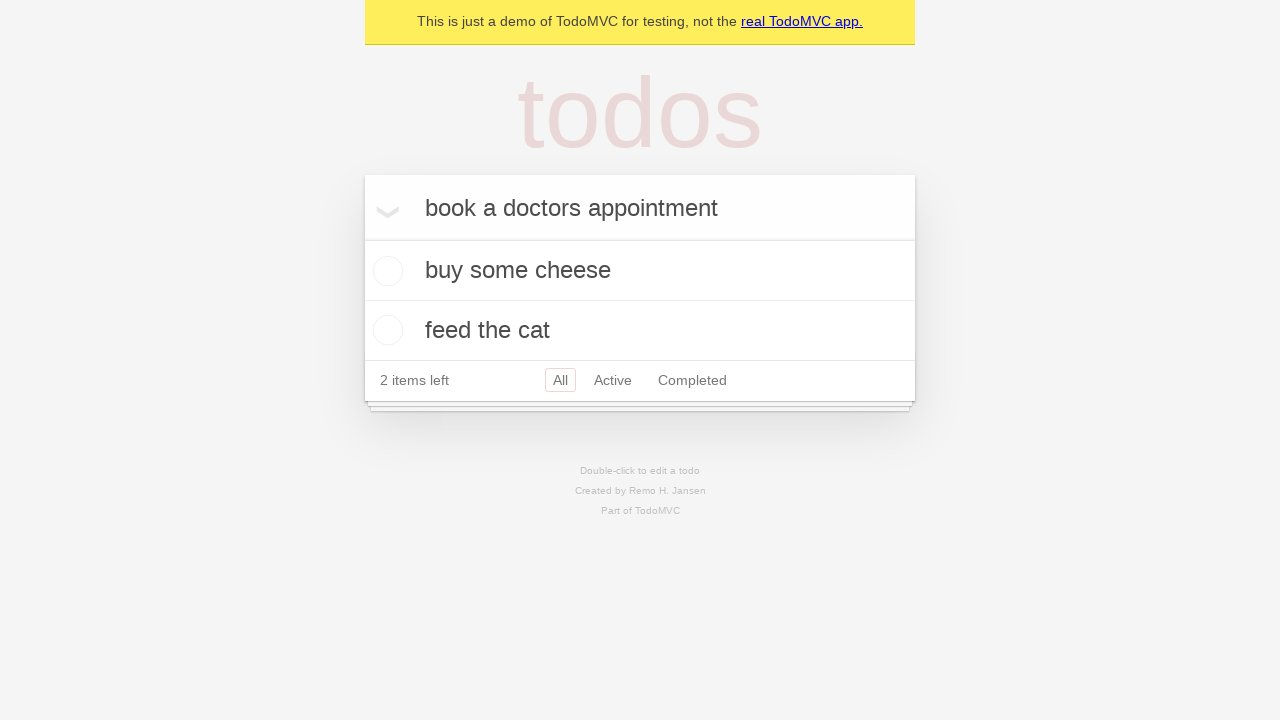

Pressed Enter to create todo 'book a doctors appointment' on internal:attr=[placeholder="What needs to be done?"i]
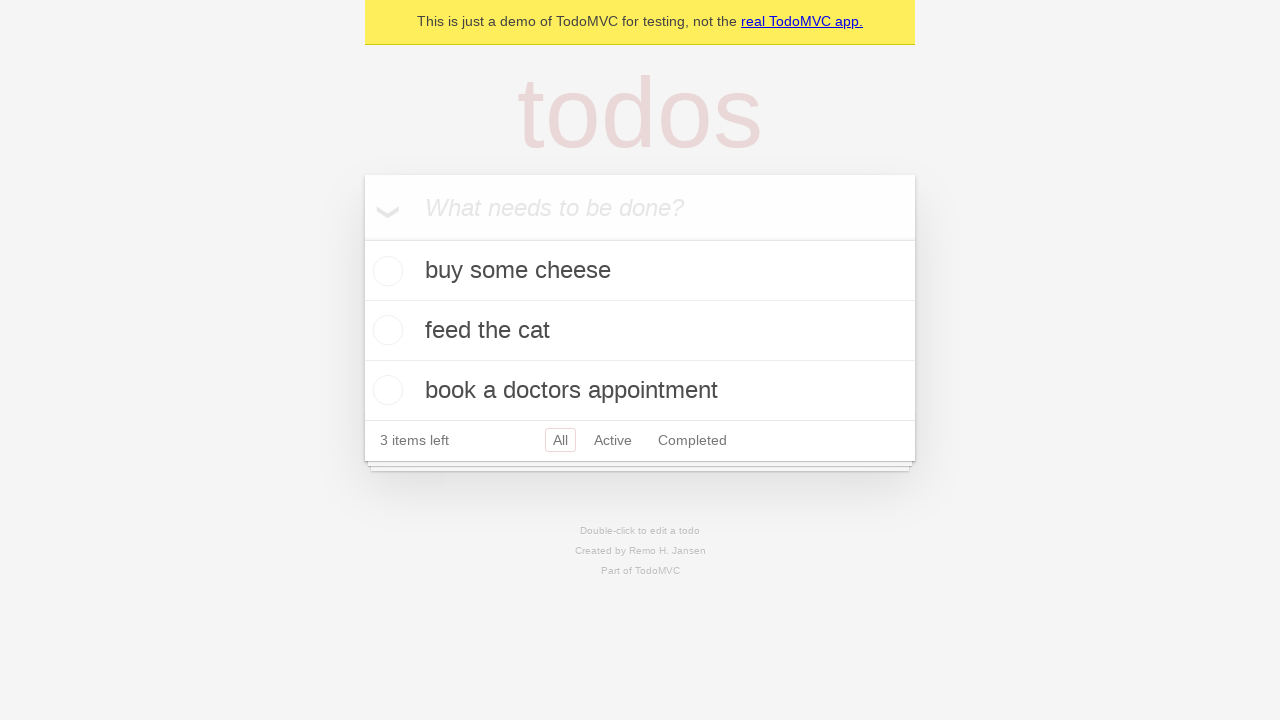

Verified all 3 todos were created in localStorage
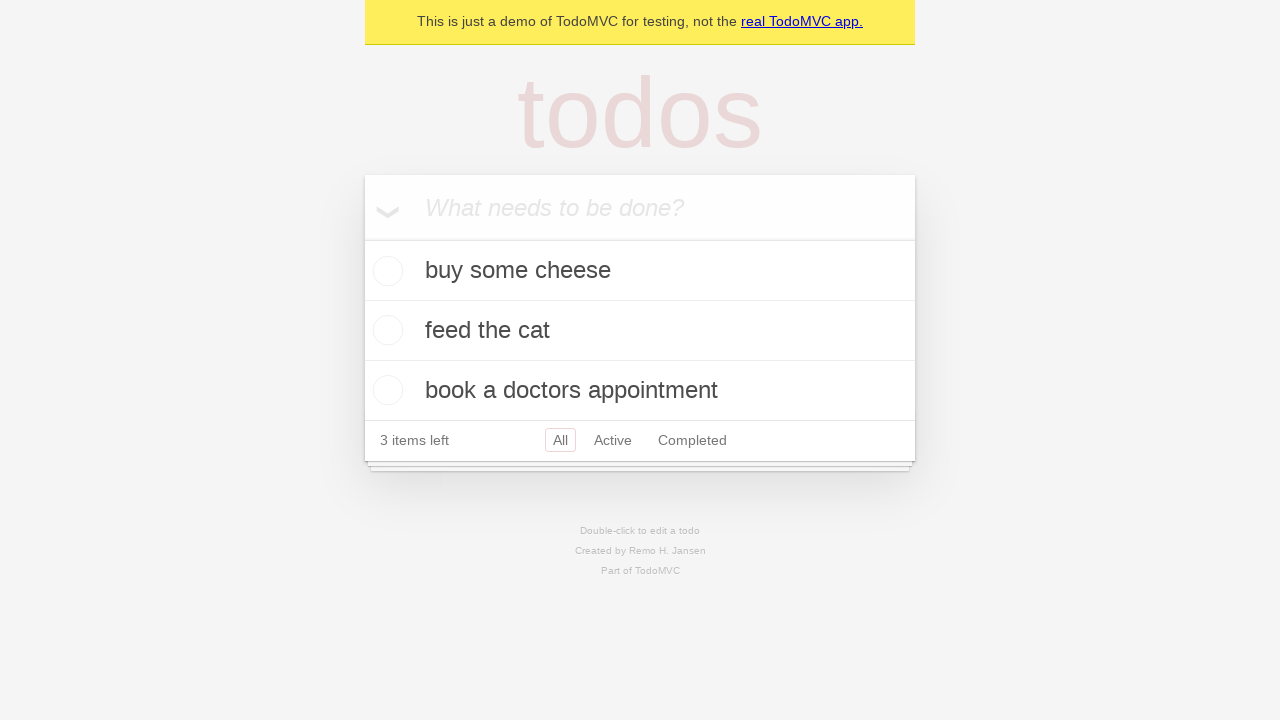

Double-clicked second todo item to enter edit mode at (640, 331) on internal:testid=[data-testid="todo-item"s] >> nth=1
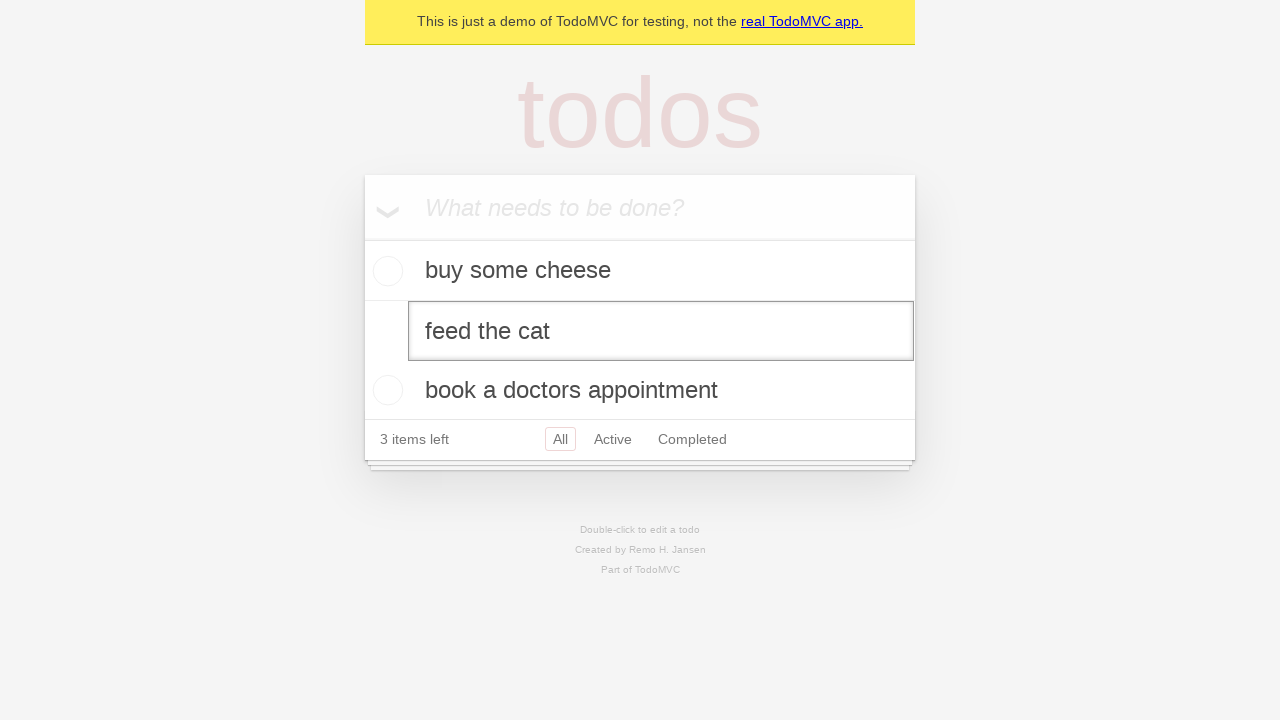

Filled edit field with 'buy some sausages' on internal:testid=[data-testid="todo-item"s] >> nth=1 >> internal:role=textbox[nam
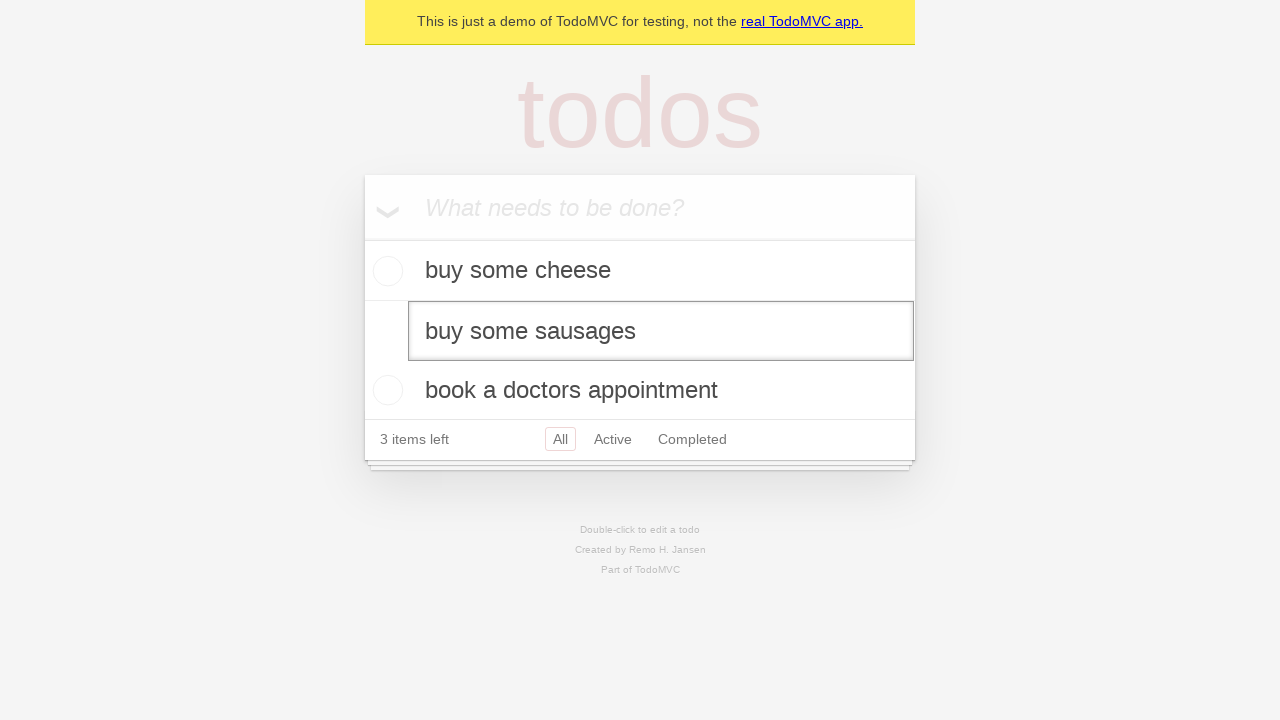

Dispatched blur event to trigger save on edit field
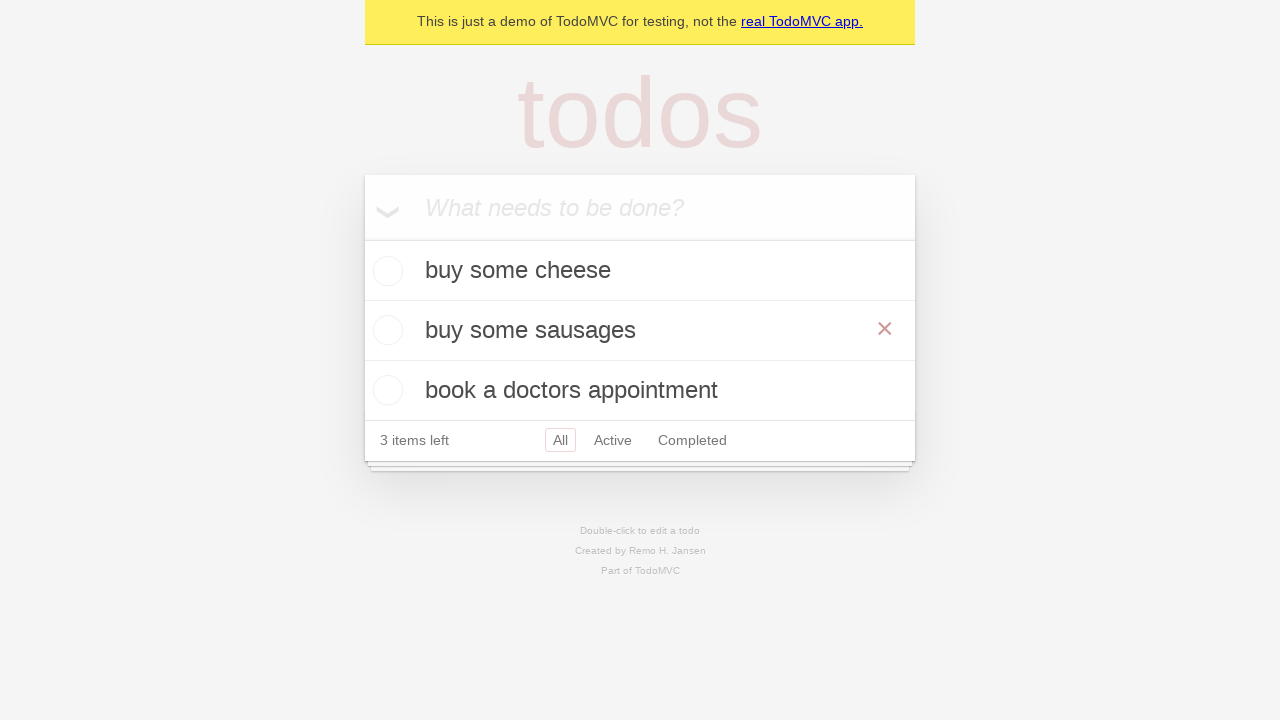

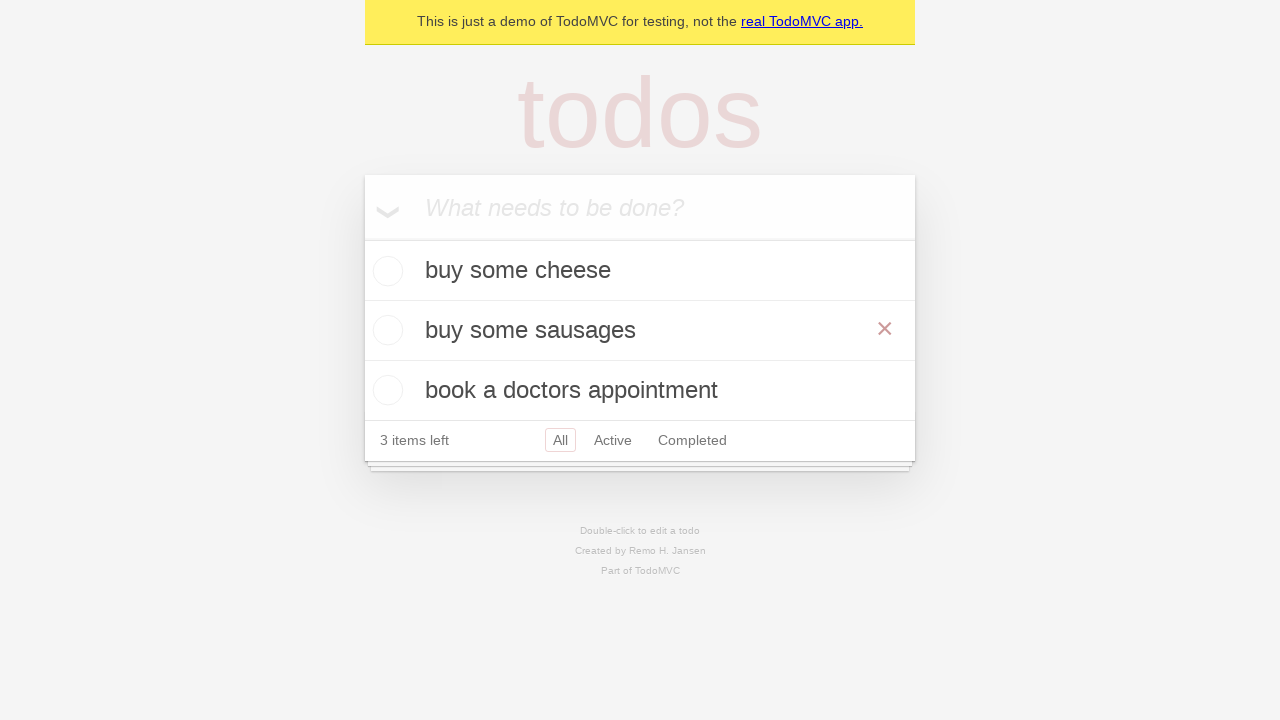